Tests browser navigation by going to another page, refreshing, and navigating back to verify the URL is restored correctly

Starting URL: https://www.epam.com/how-we-do-it

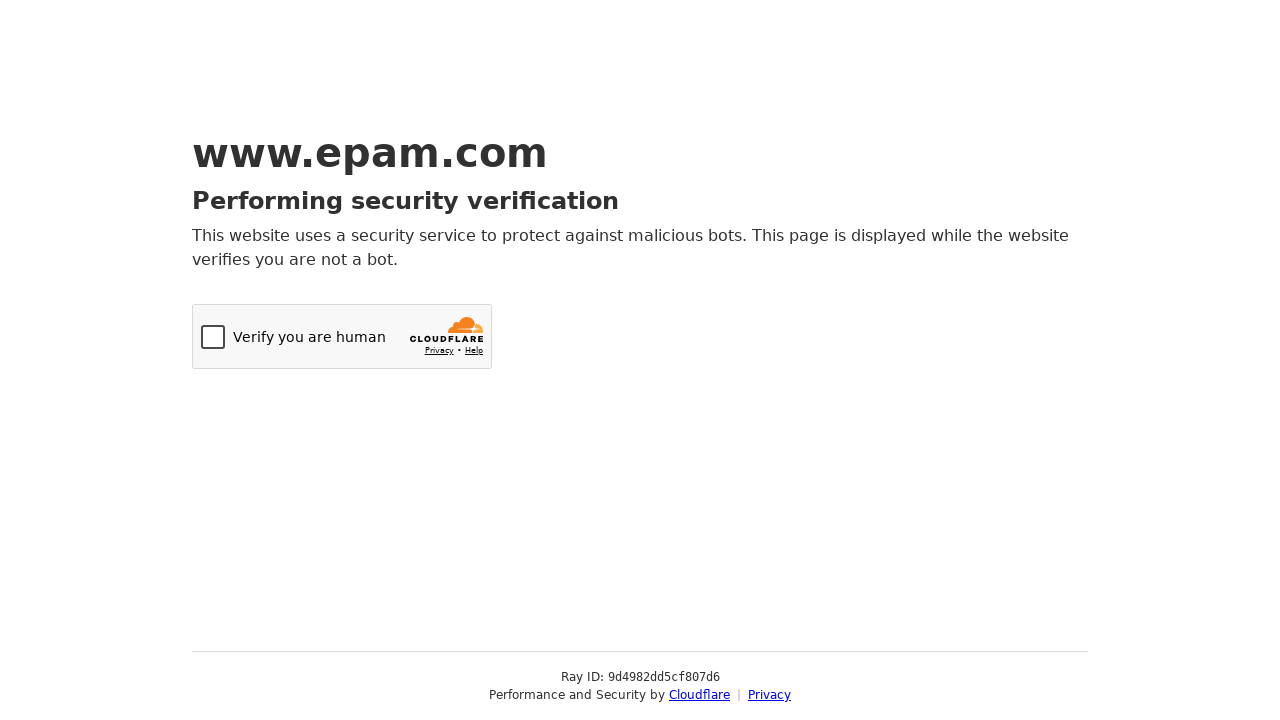

Navigated to Our Work page at https://www.epam.com/our-work
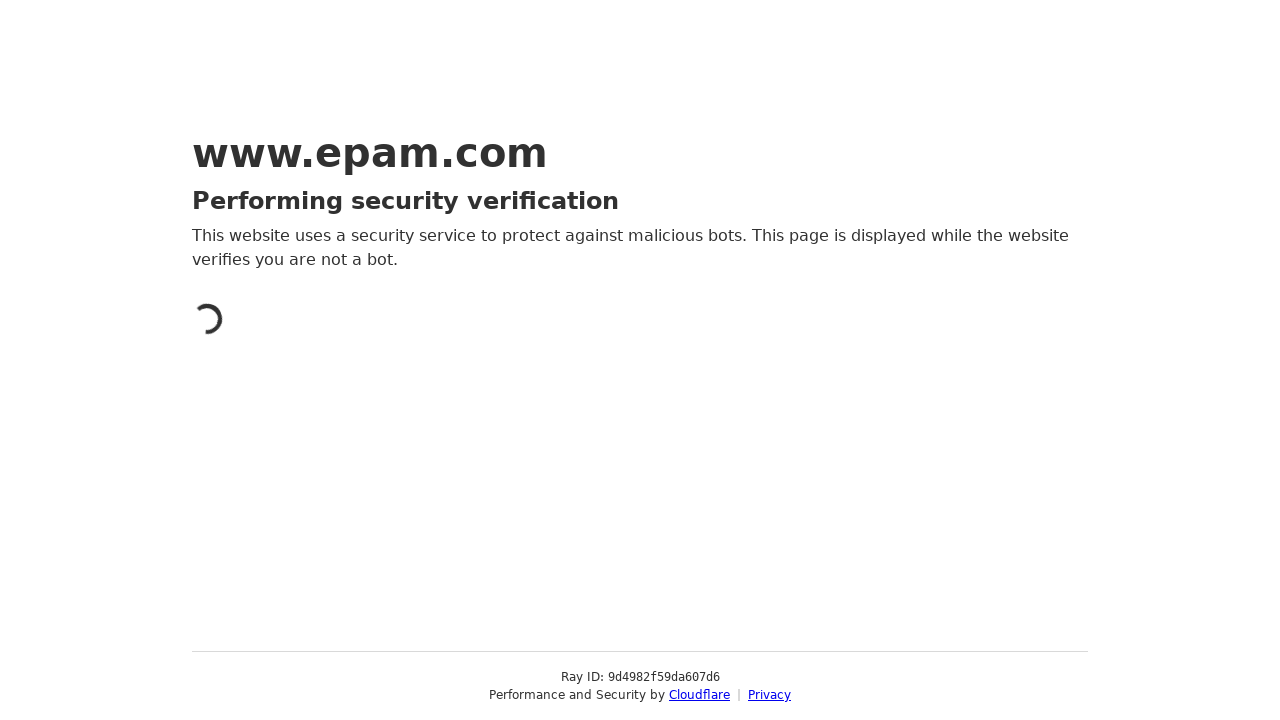

Refreshed the Our Work page
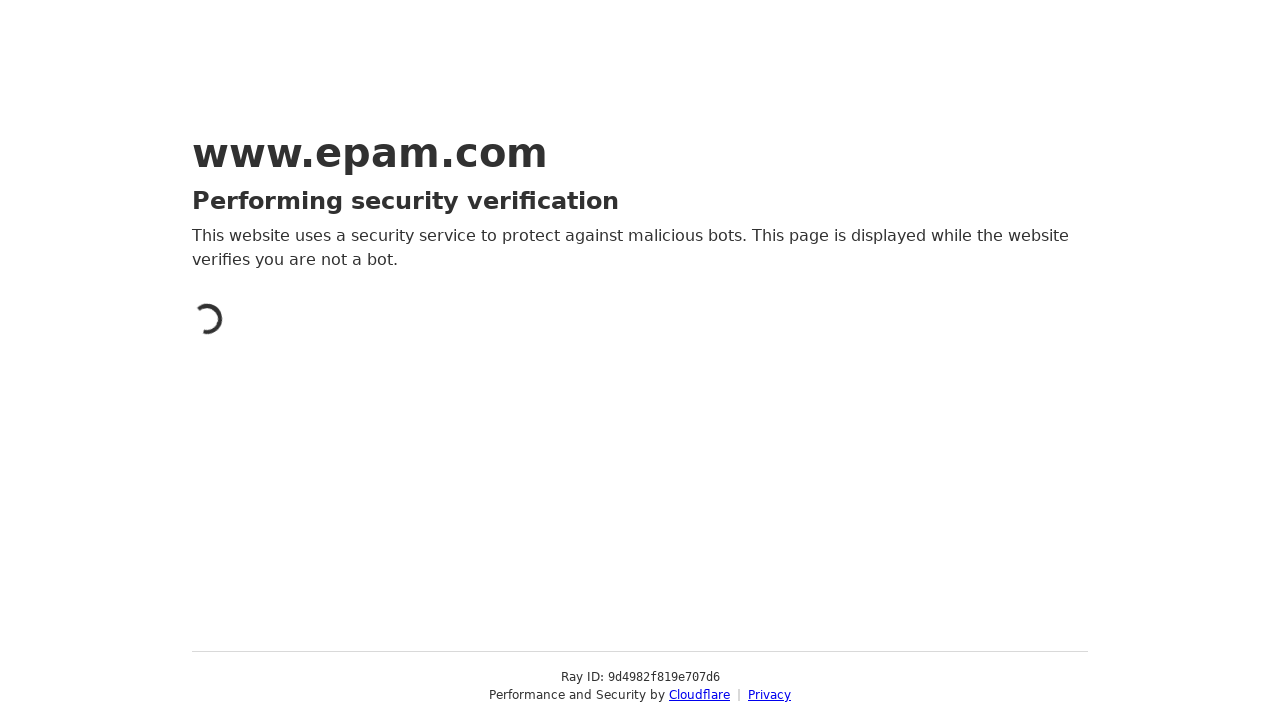

Navigated back to the previous page
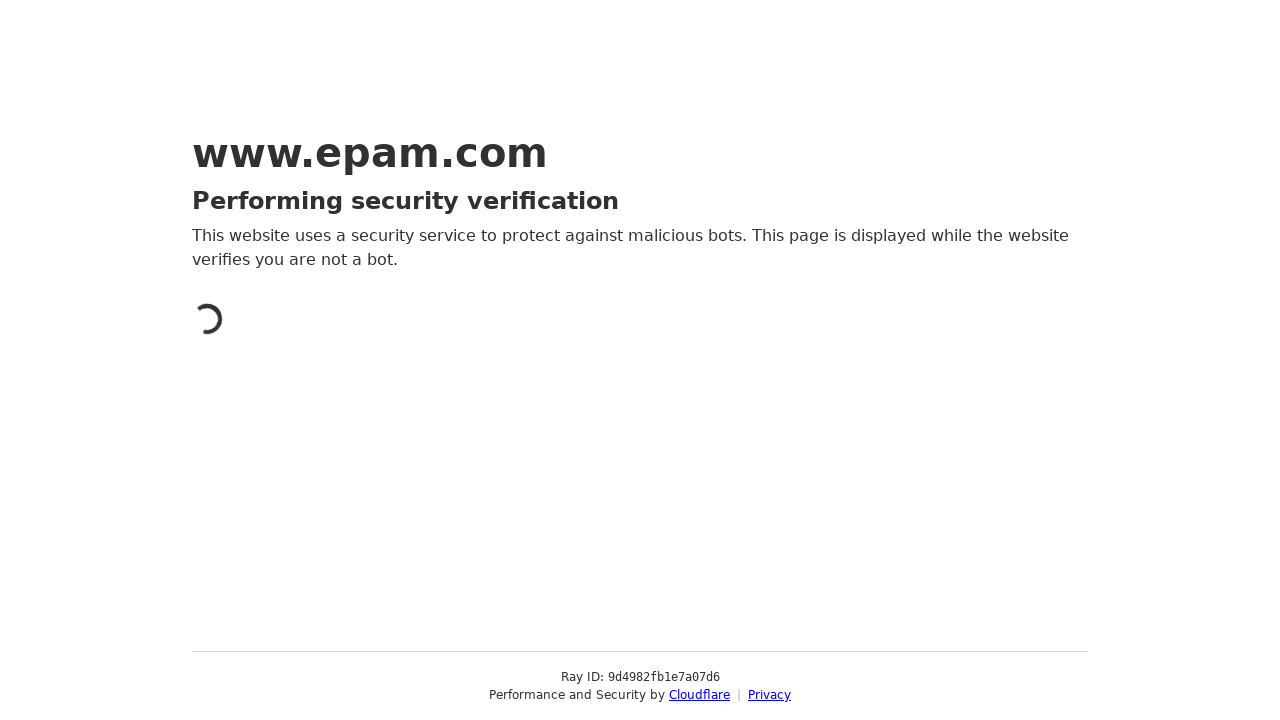

Verified URL is correctly restored to https://www.epam.com/how-we-do-it
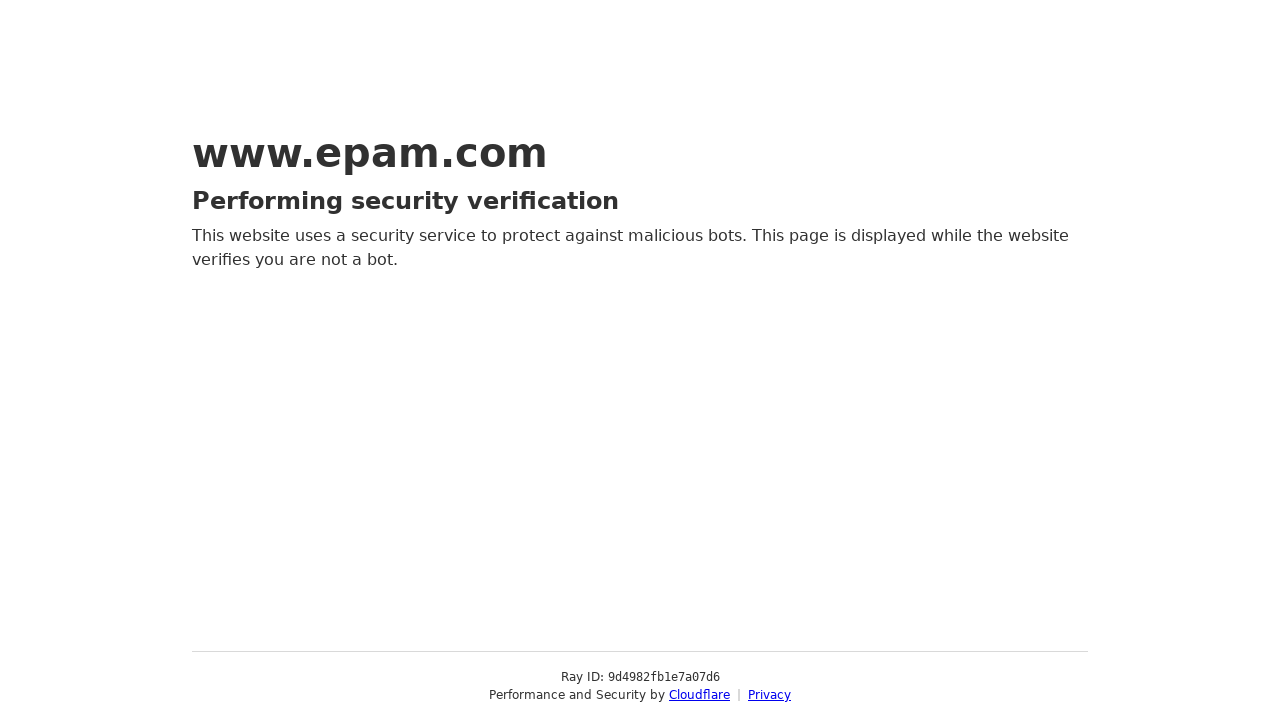

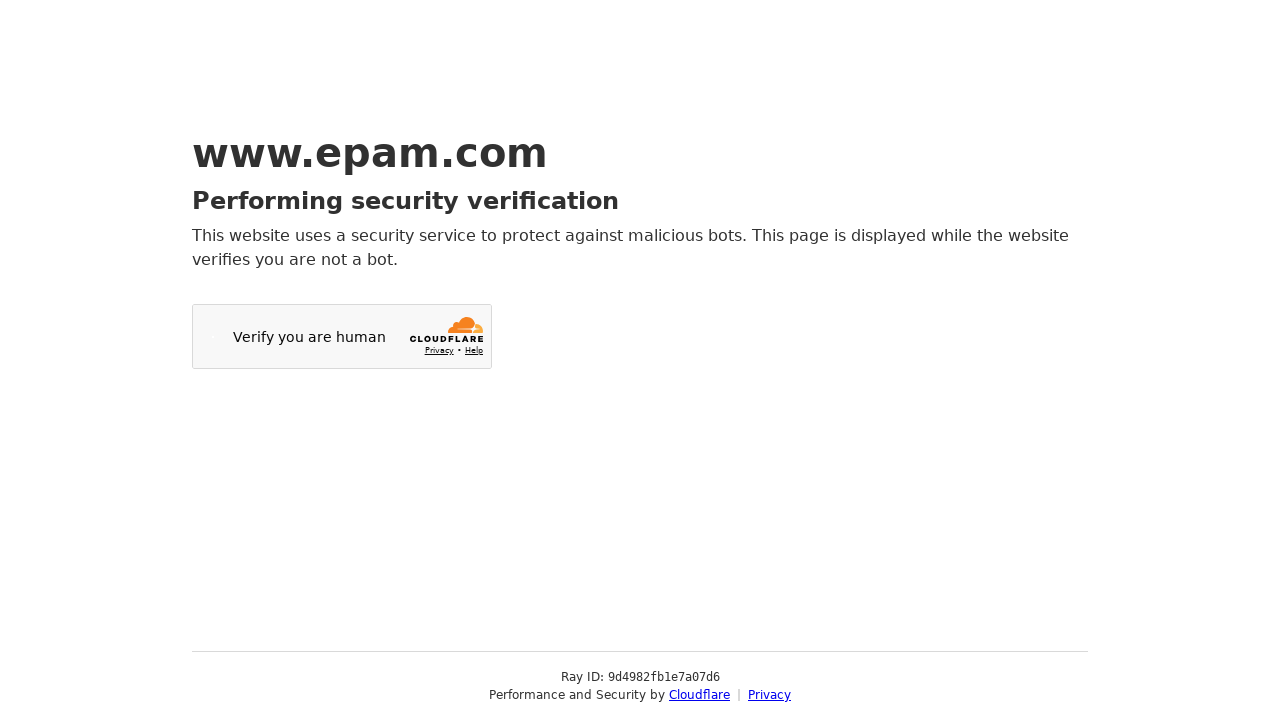